Navigates to the DemoBlaze e-commerce demo site and verifies that product listings are displayed on the homepage

Starting URL: https://www.demoblaze.com/

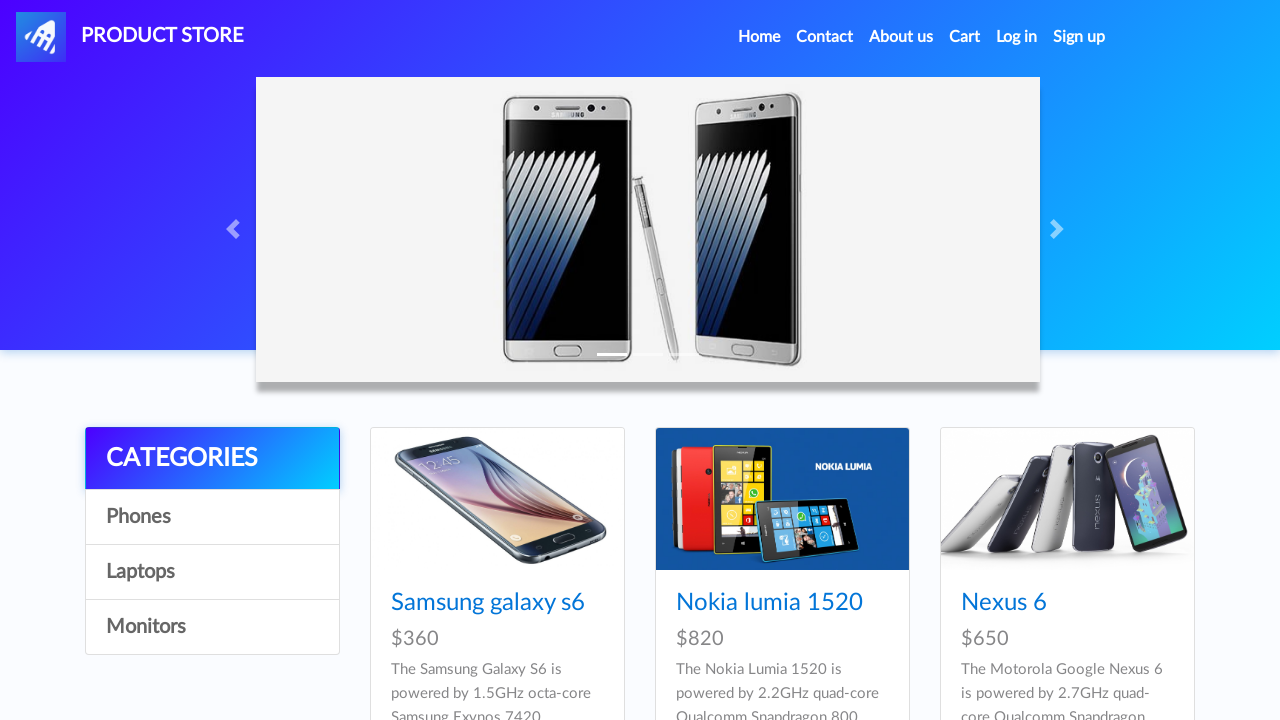

Navigated to DemoBlaze e-commerce demo site
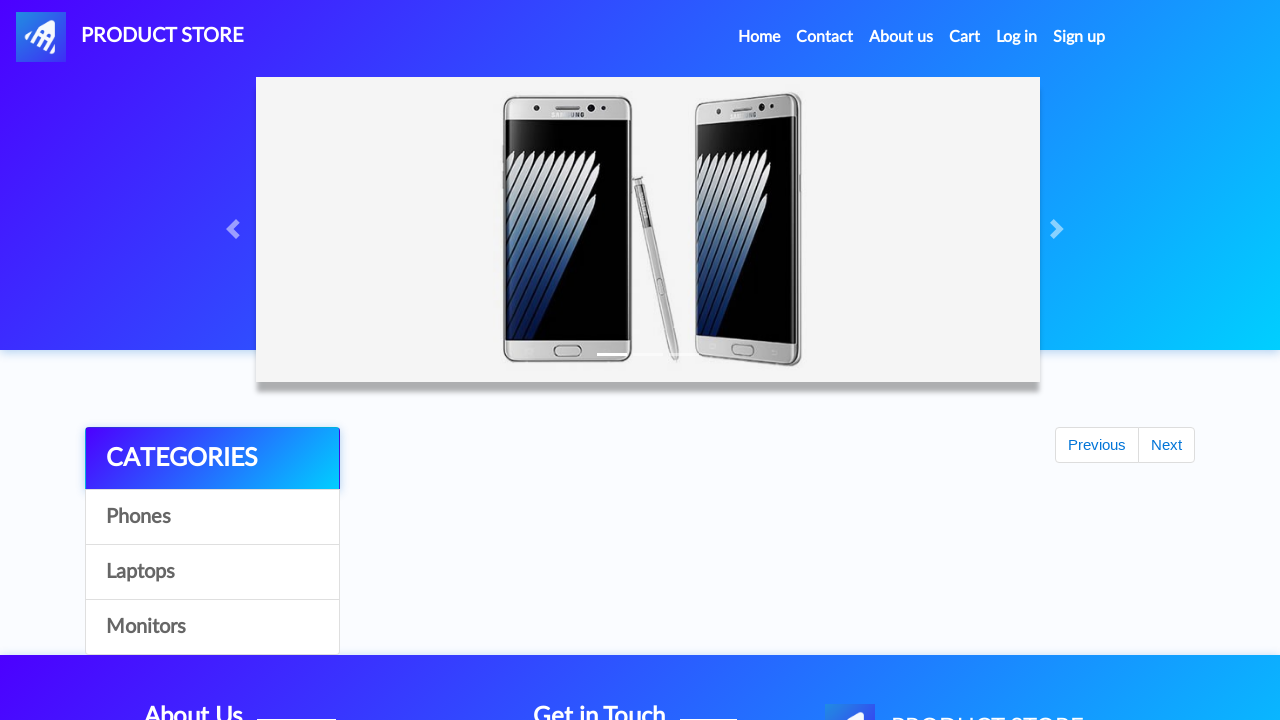

Product listings loaded on the homepage
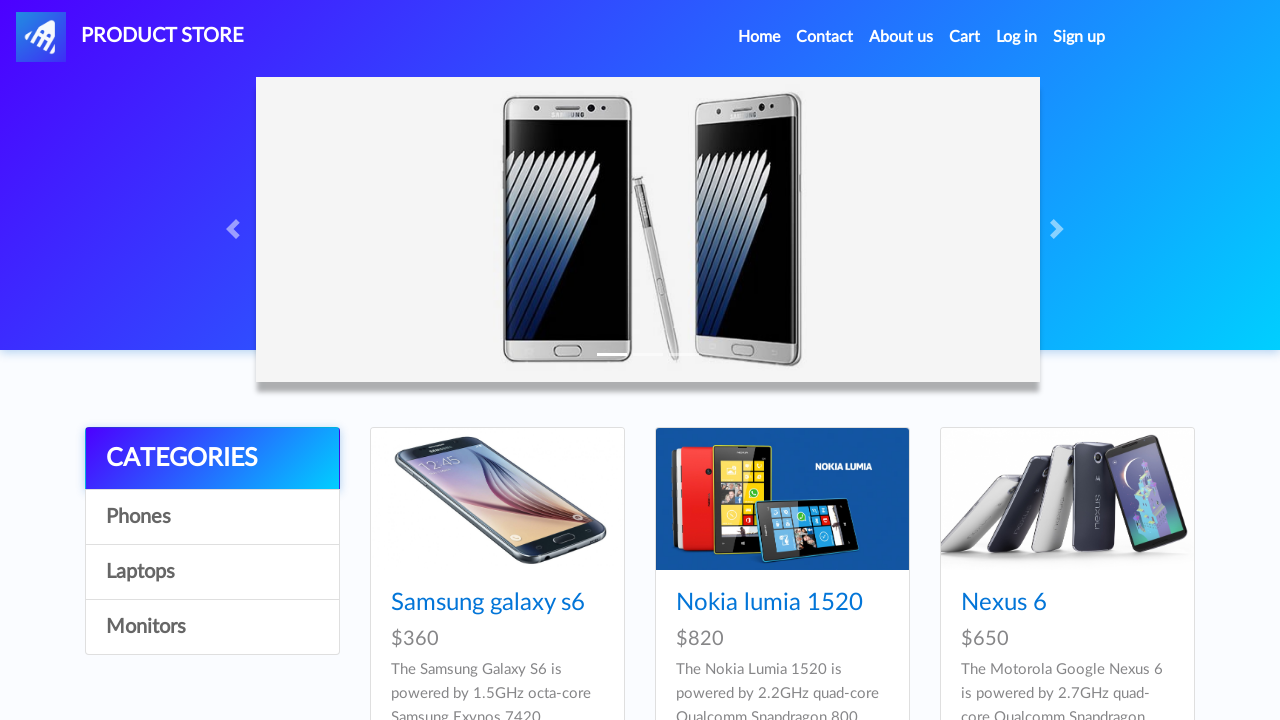

Located all product links on the page
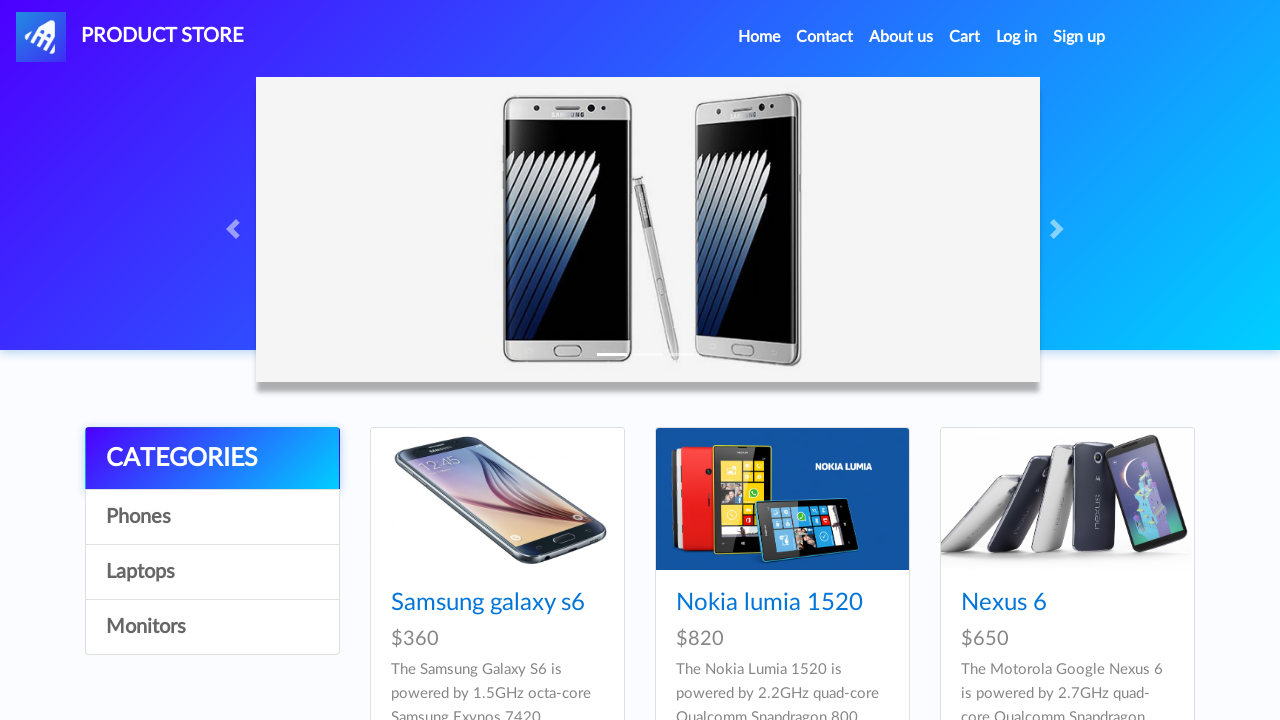

Verified that product listings are displayed on the homepage
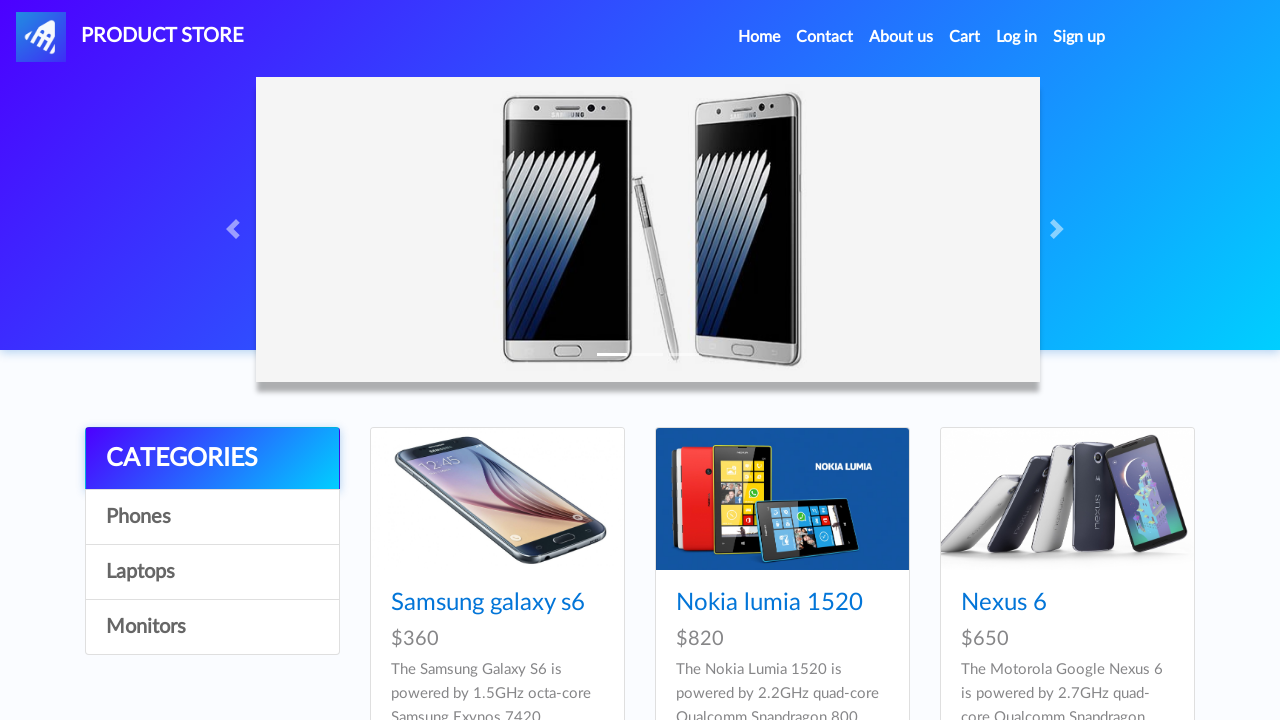

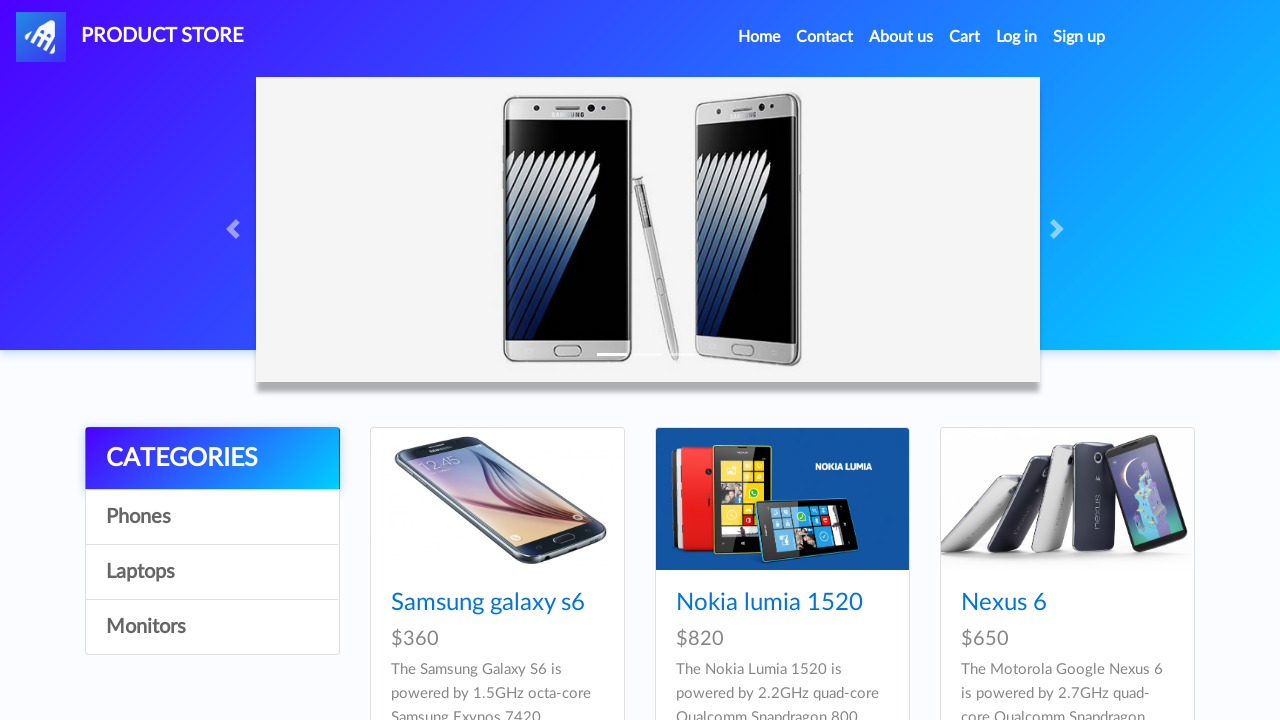